Solves a math problem by extracting a value from an element attribute, calculating the result, and submitting a form with the answer along with checking two robot verification checkboxes

Starting URL: http://suninjuly.github.io/get_attribute.html

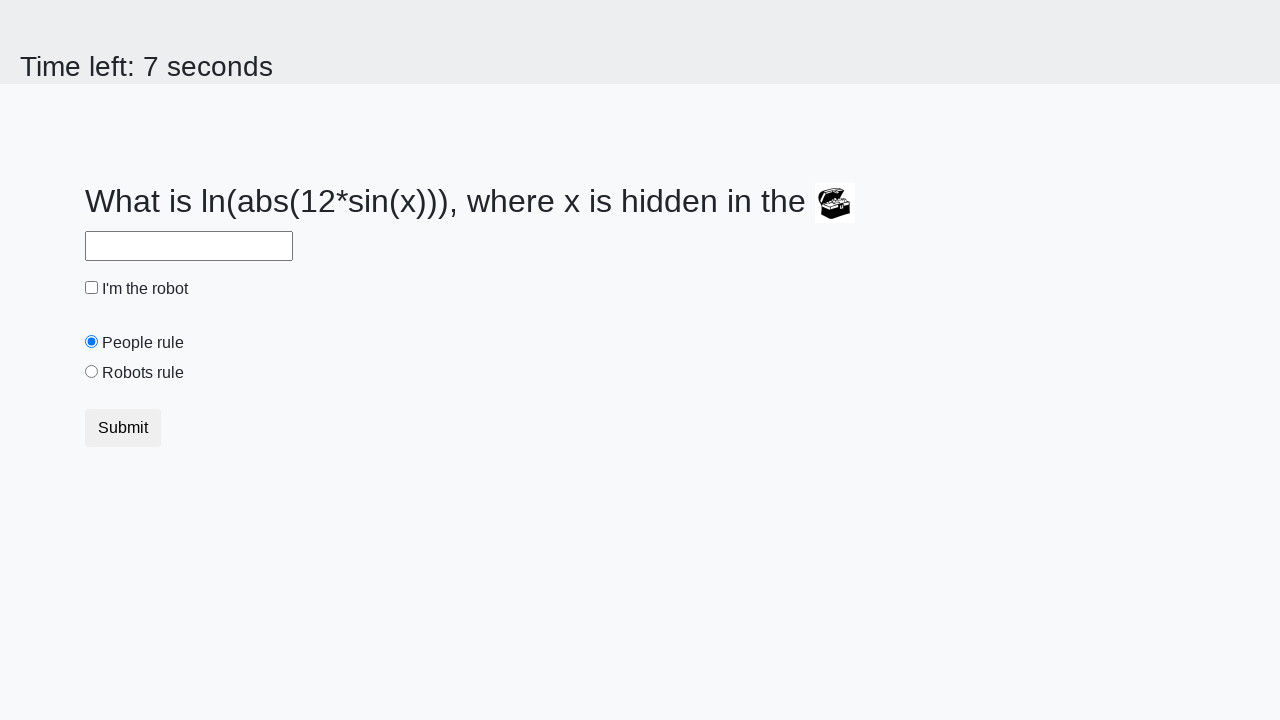

Located treasure element
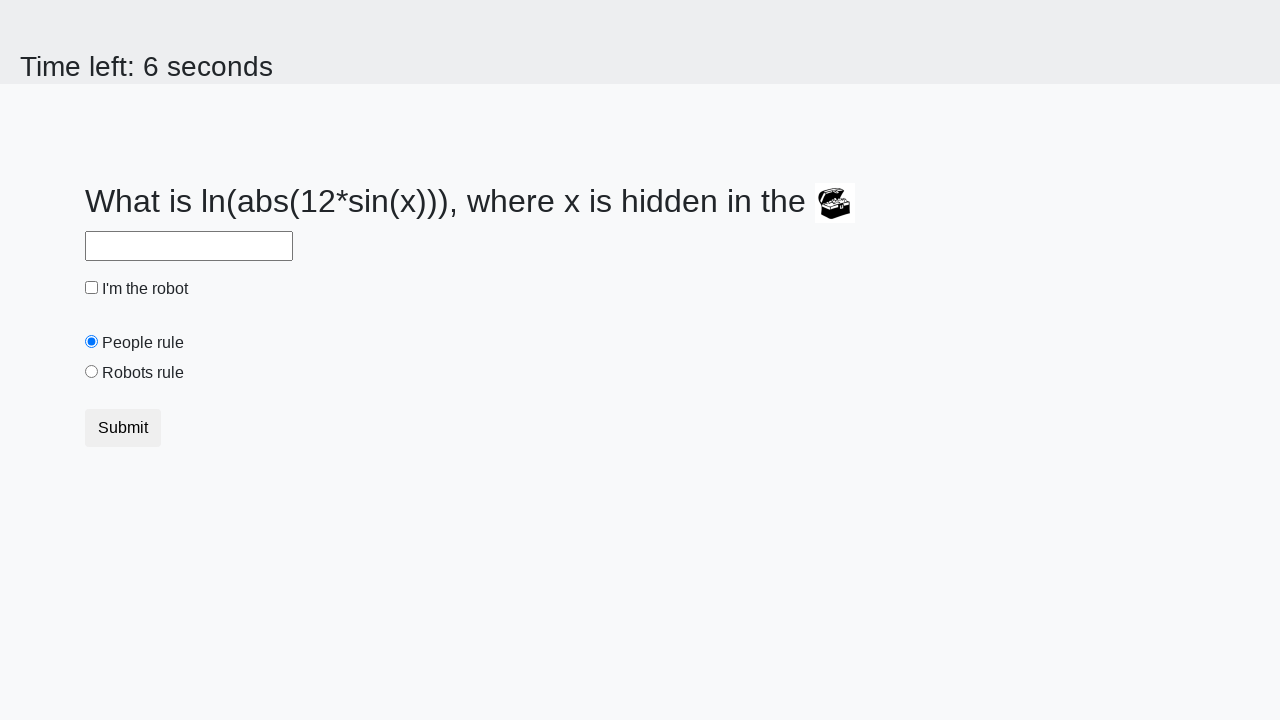

Extracted valuex attribute from treasure element: 10
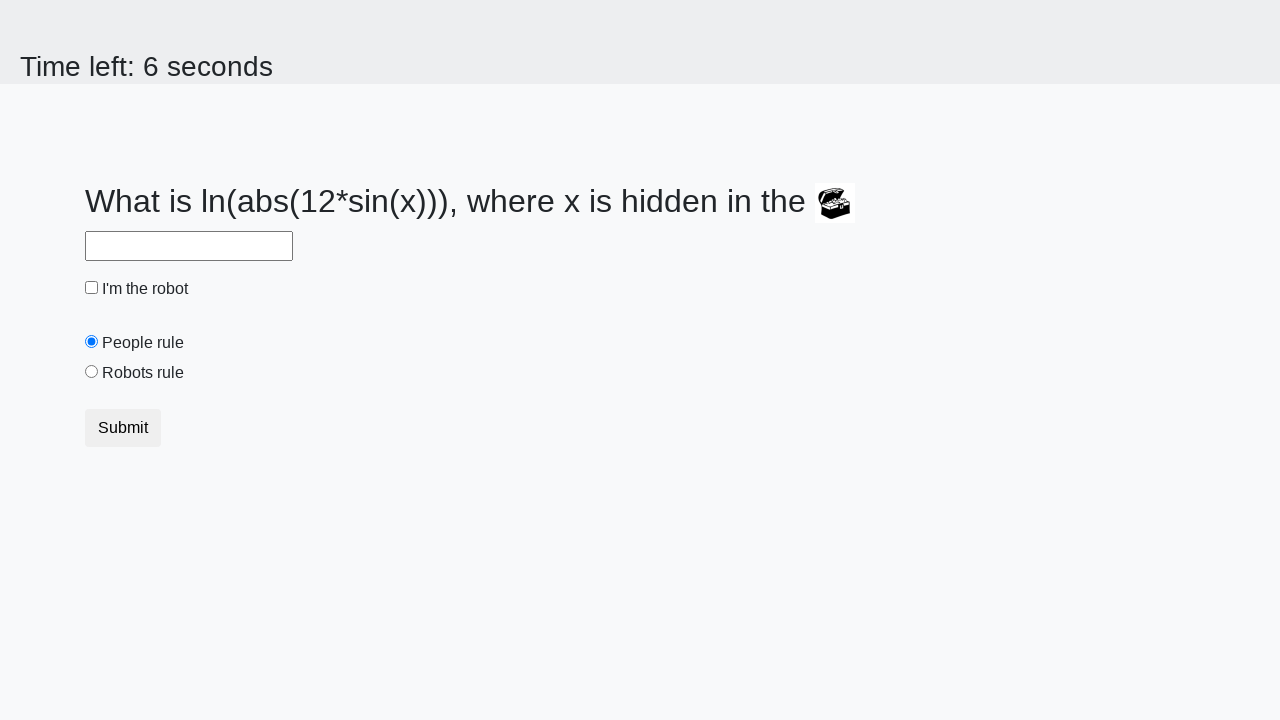

Calculated math result: log(abs(12 * sin(10))) = 1.876139423690772
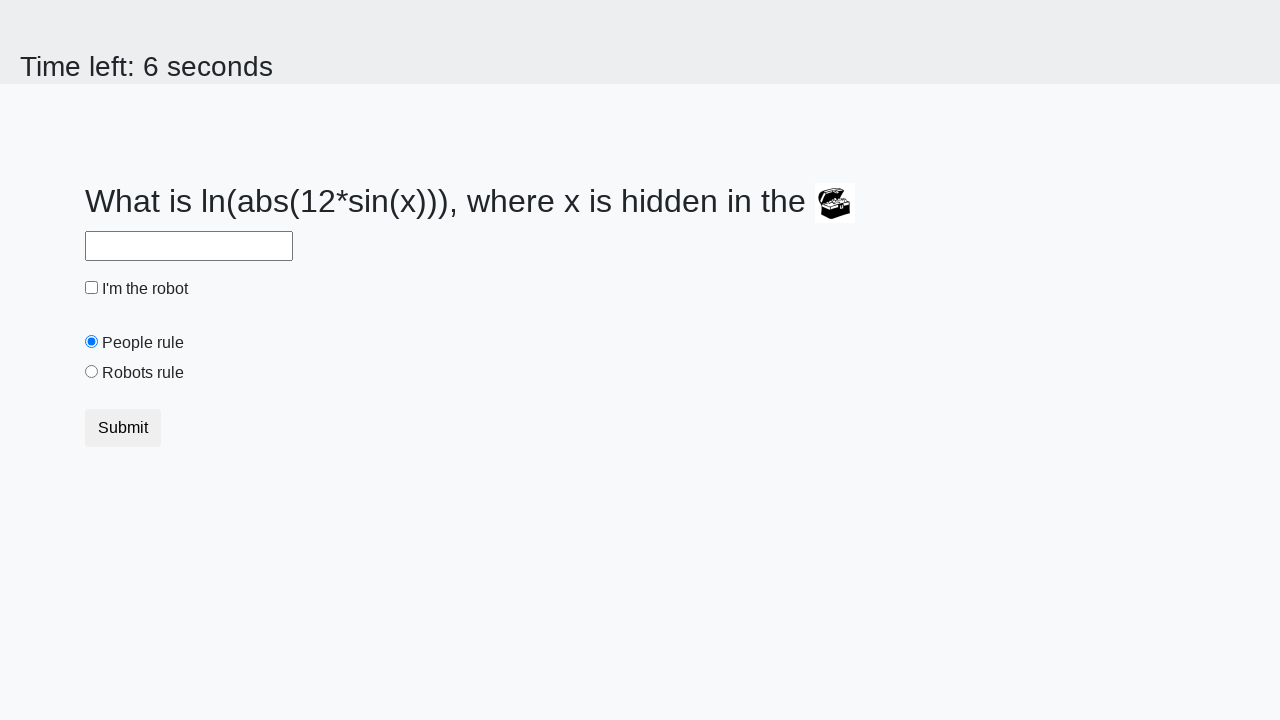

Filled answer field with calculated value: 1.876139423690772 on #answer
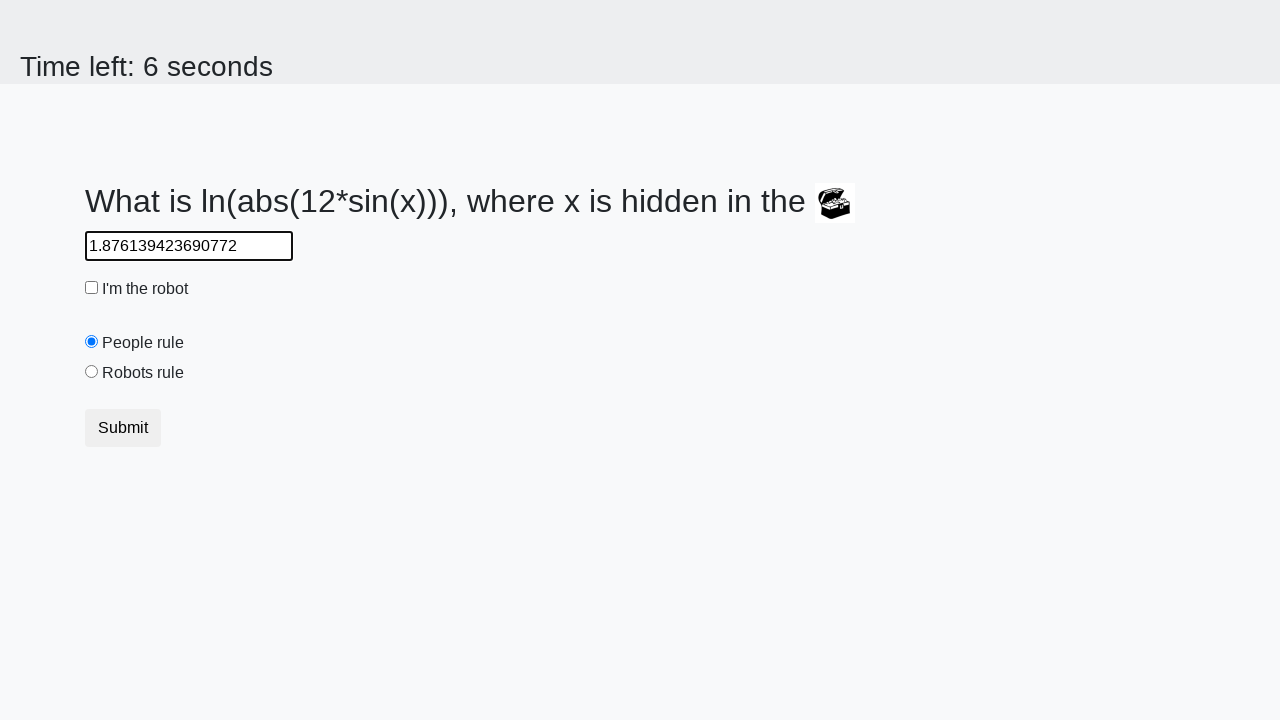

Checked robot verification checkbox at (92, 288) on #robotCheckbox
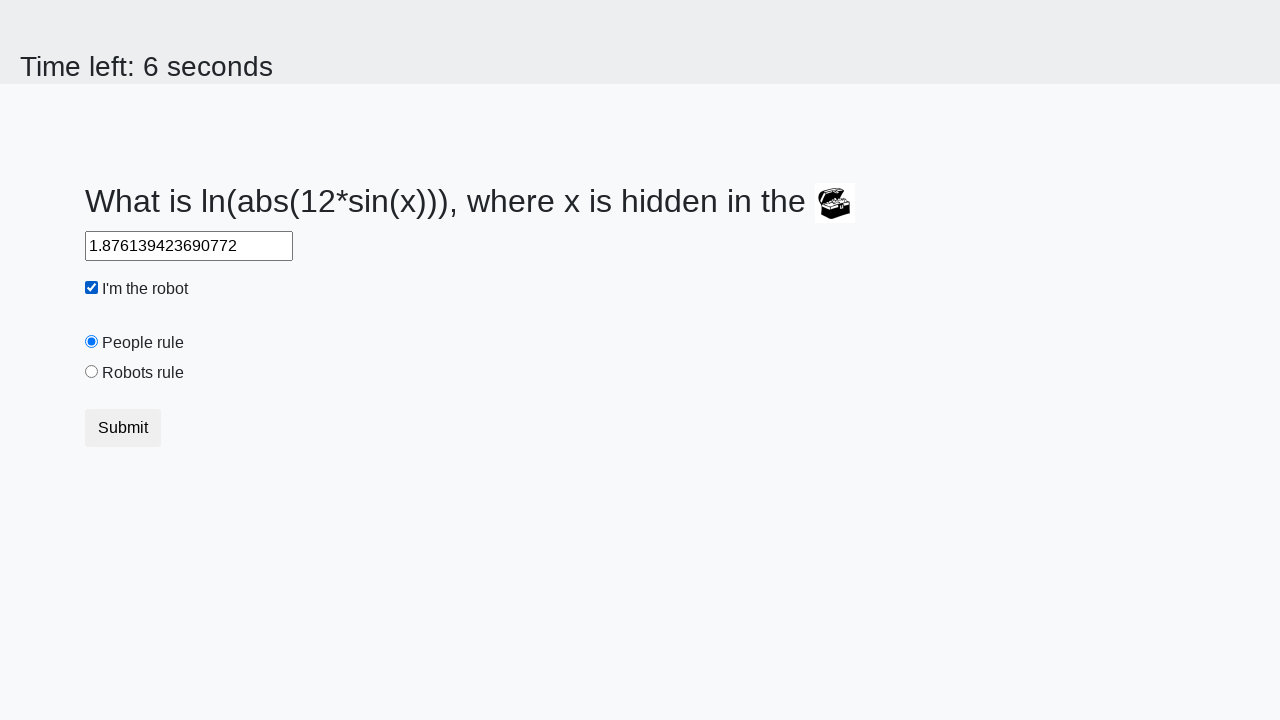

Selected robots rule radio button at (92, 372) on #robotsRule
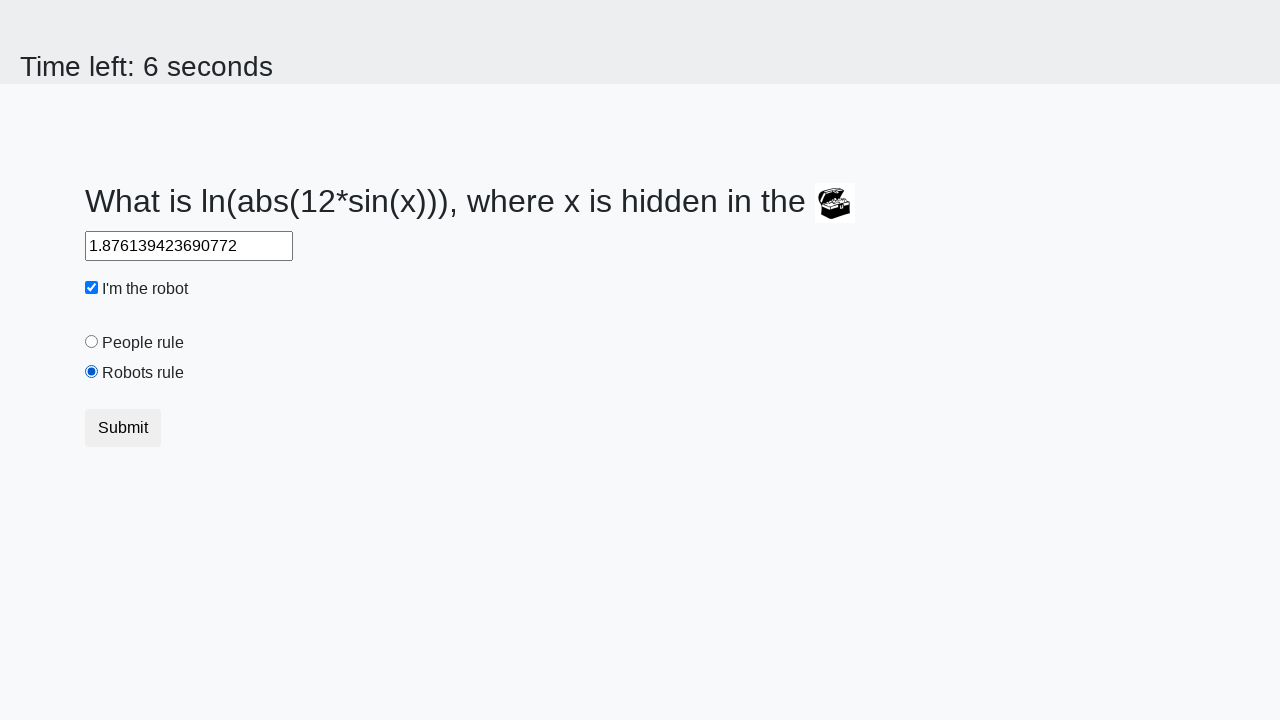

Submitted the form with answer and verification checkboxes at (123, 428) on body > div > form > div > div > button
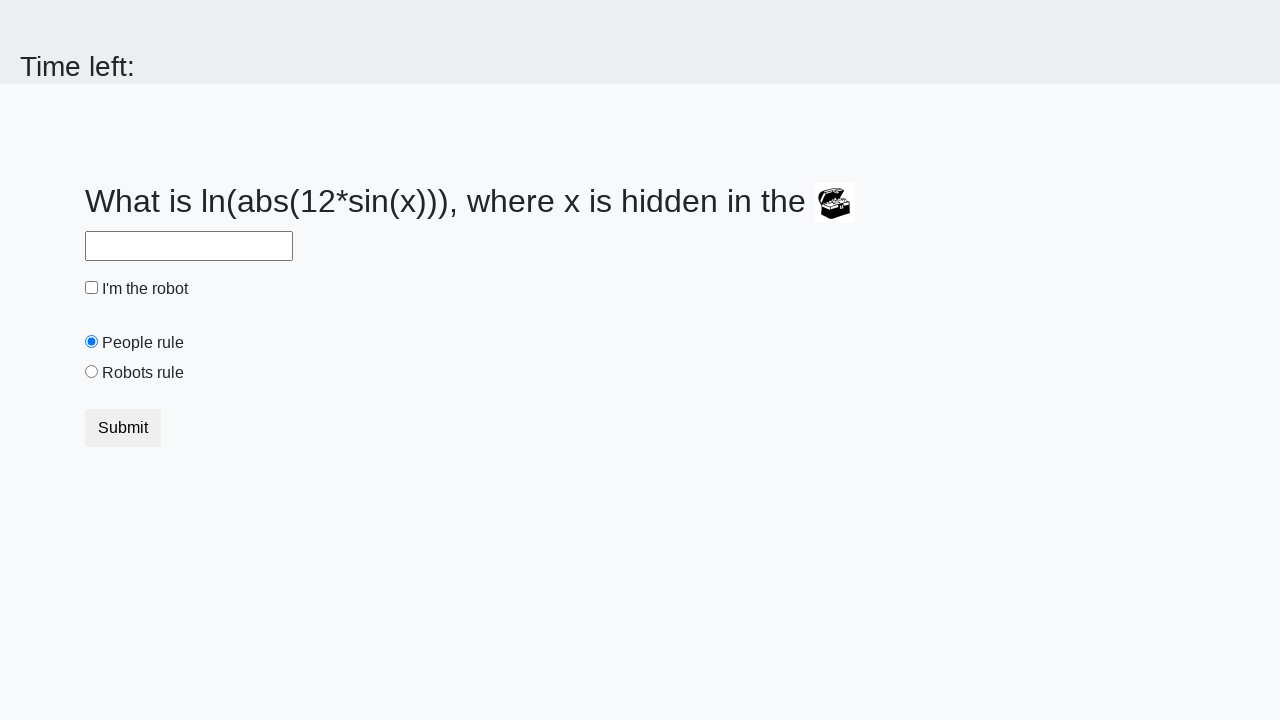

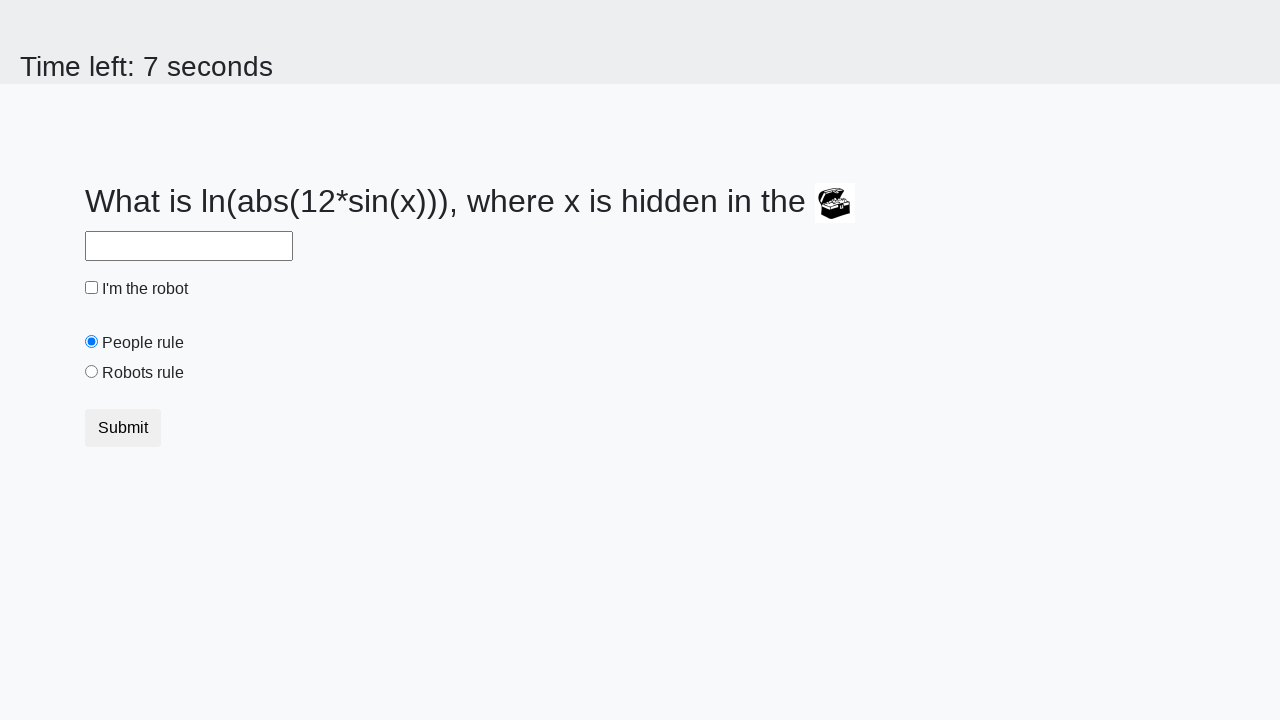